Tests hyperlink navigation on the status codes page by clicking through links for different HTTP status codes (200, 301, 404, 500) and verifying the URLs change correctly, then navigating back using "here" links.

Starting URL: https://the-internet.herokuapp.com/status_codes

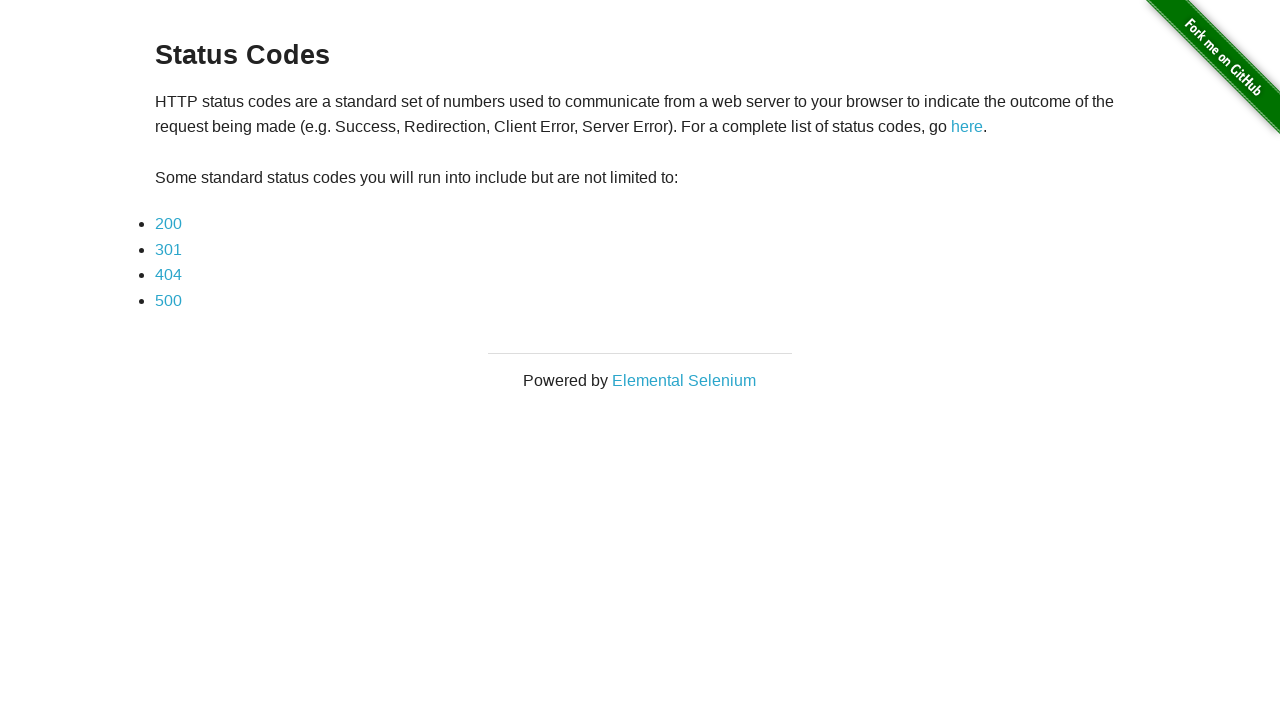

Clicked on '200' hyperlink at (168, 224) on text=200
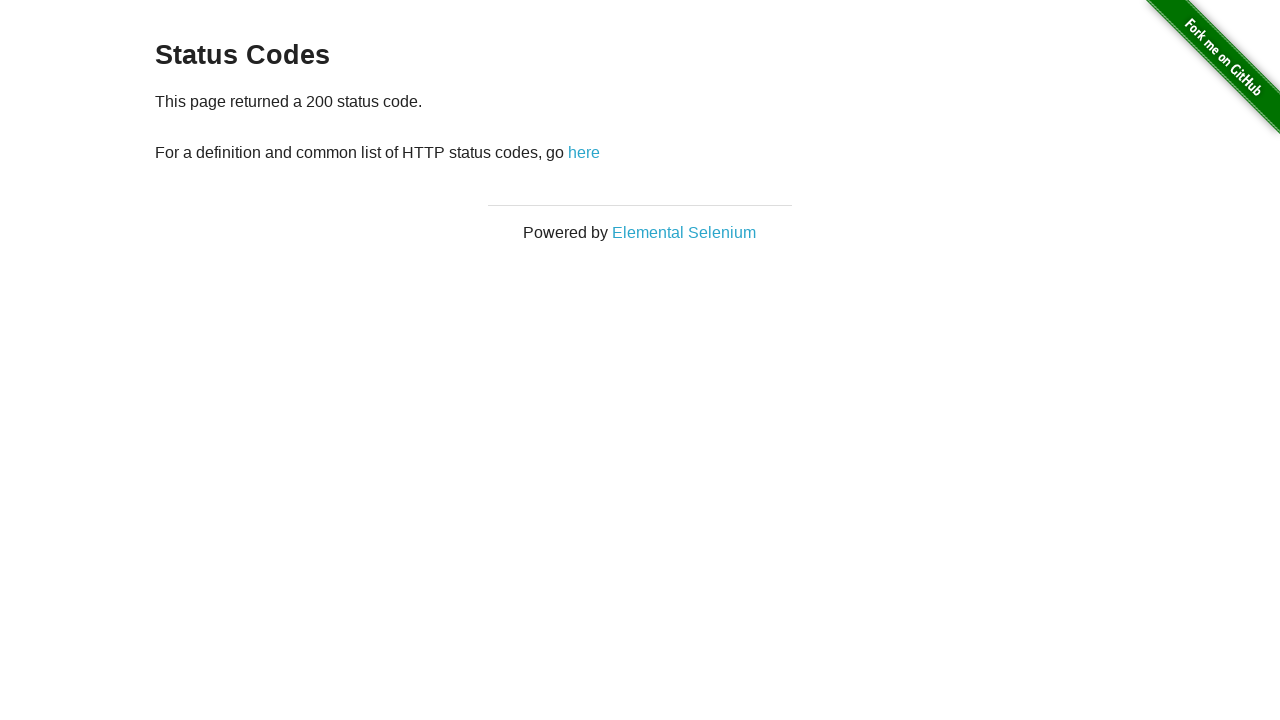

Verified navigation to HTTP 200 status code page
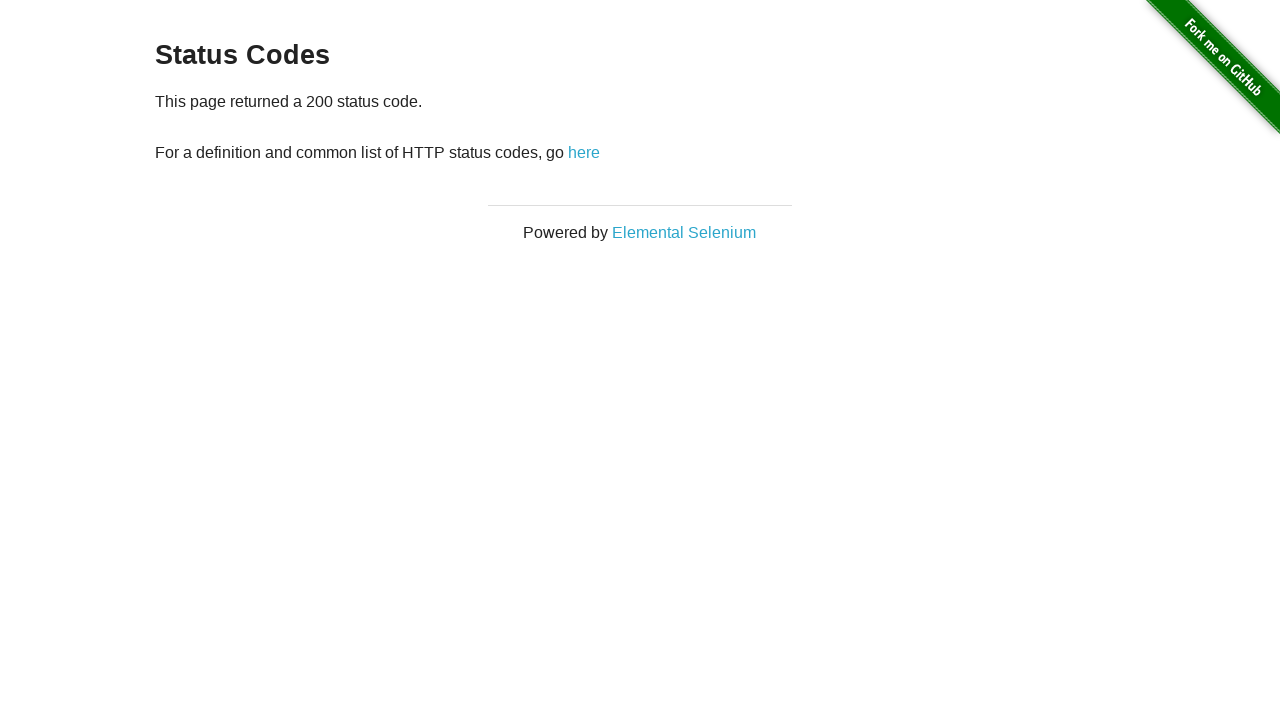

Clicked 'here' link to navigate back from 200 page at (584, 152) on text=here
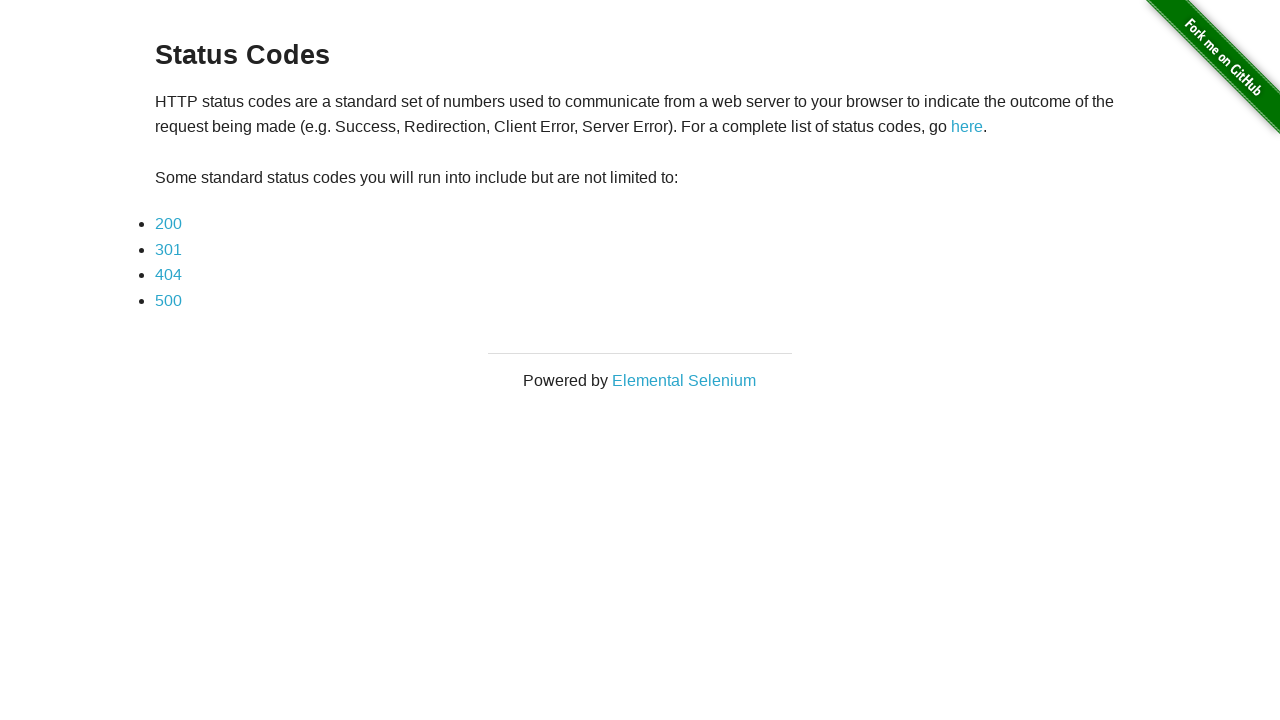

Clicked on '301' hyperlink at (168, 249) on text=301
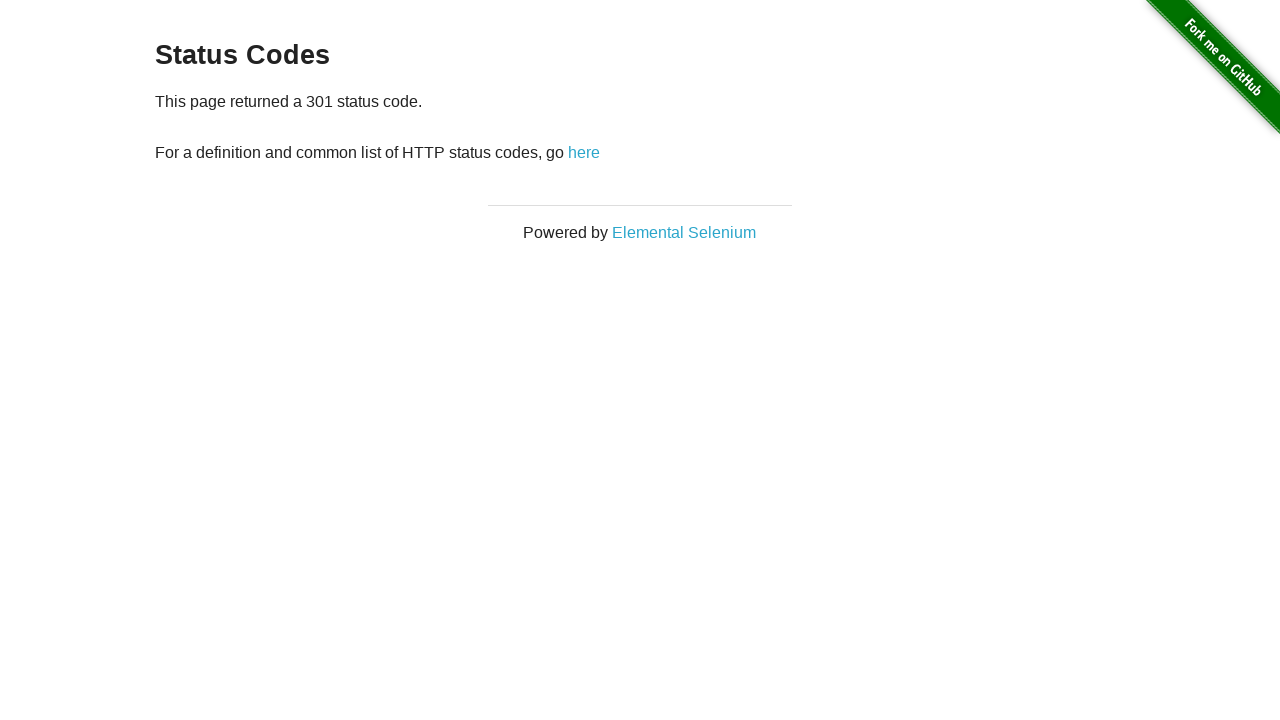

Verified navigation to HTTP 301 status code page
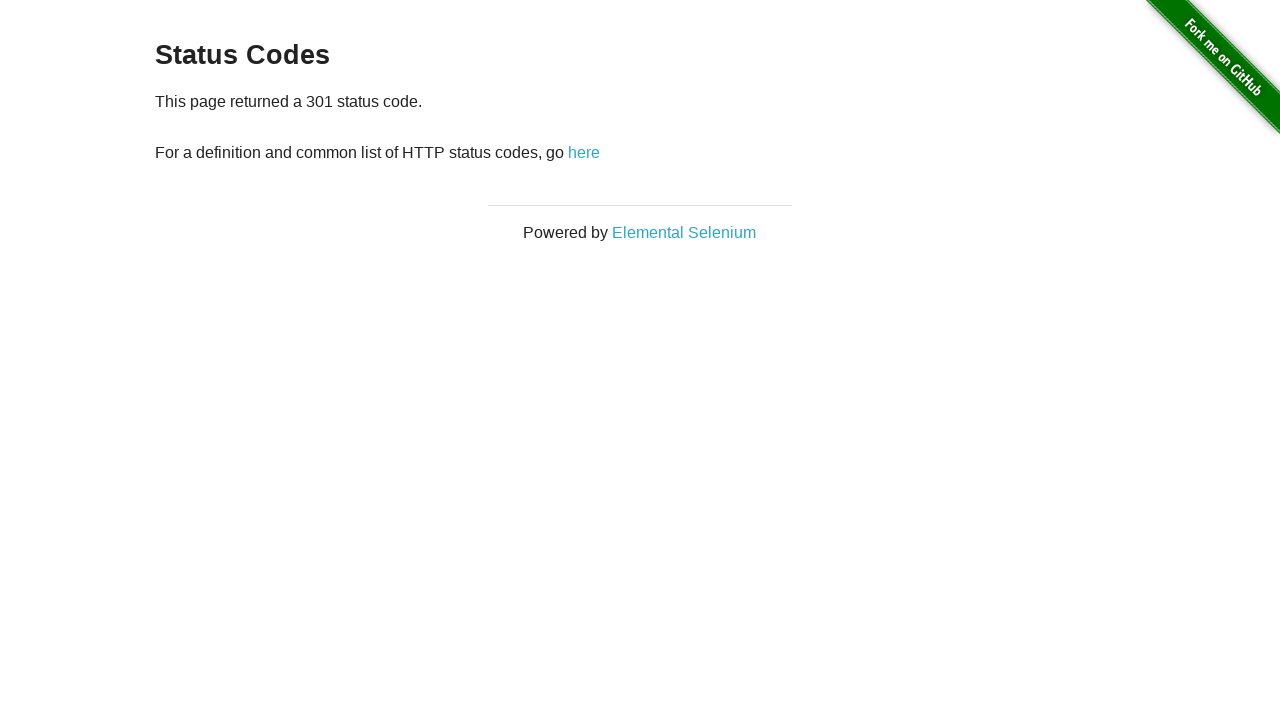

Clicked 'here' link to navigate back from 301 page at (584, 152) on text=here
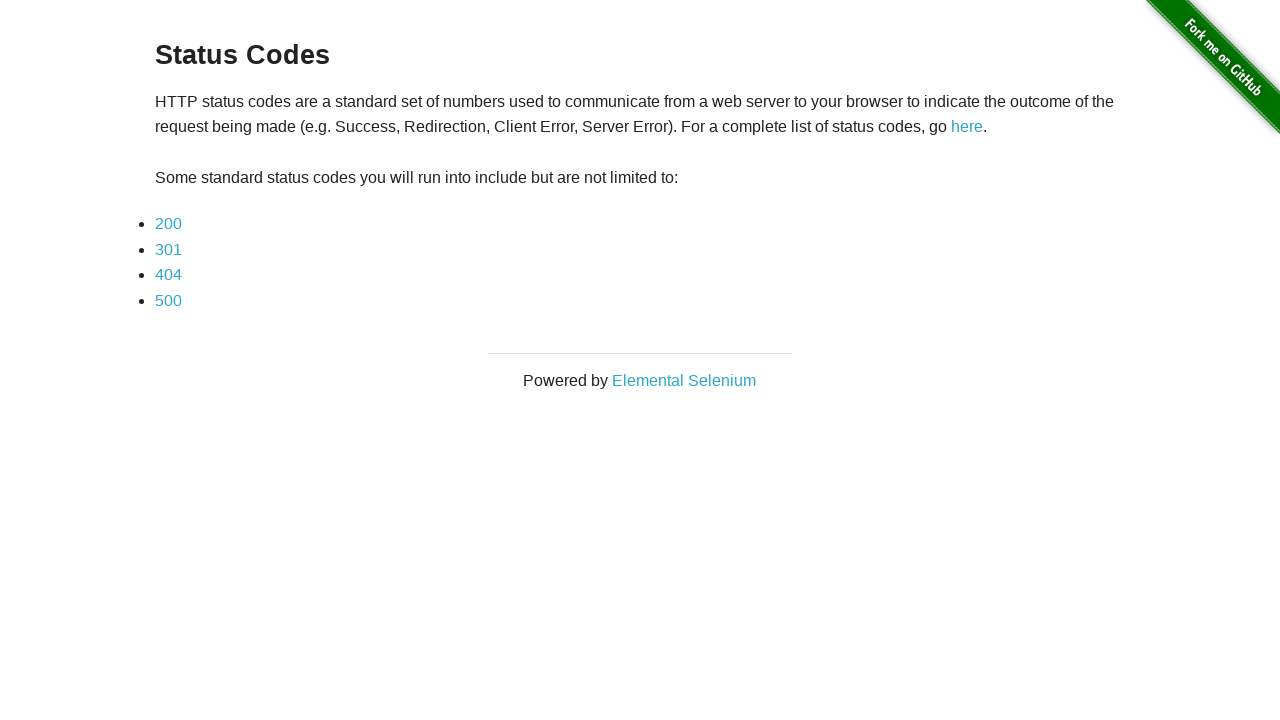

Clicked on '404' hyperlink at (168, 275) on text=404
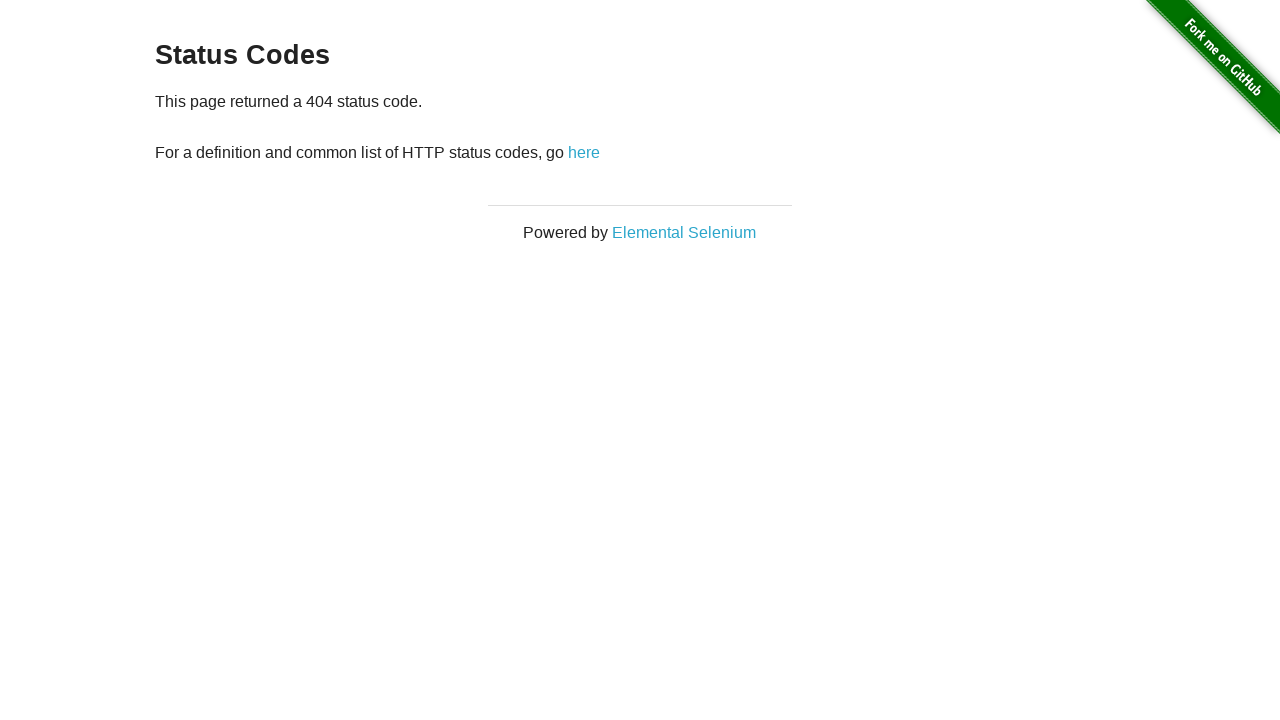

Verified navigation to HTTP 404 status code page
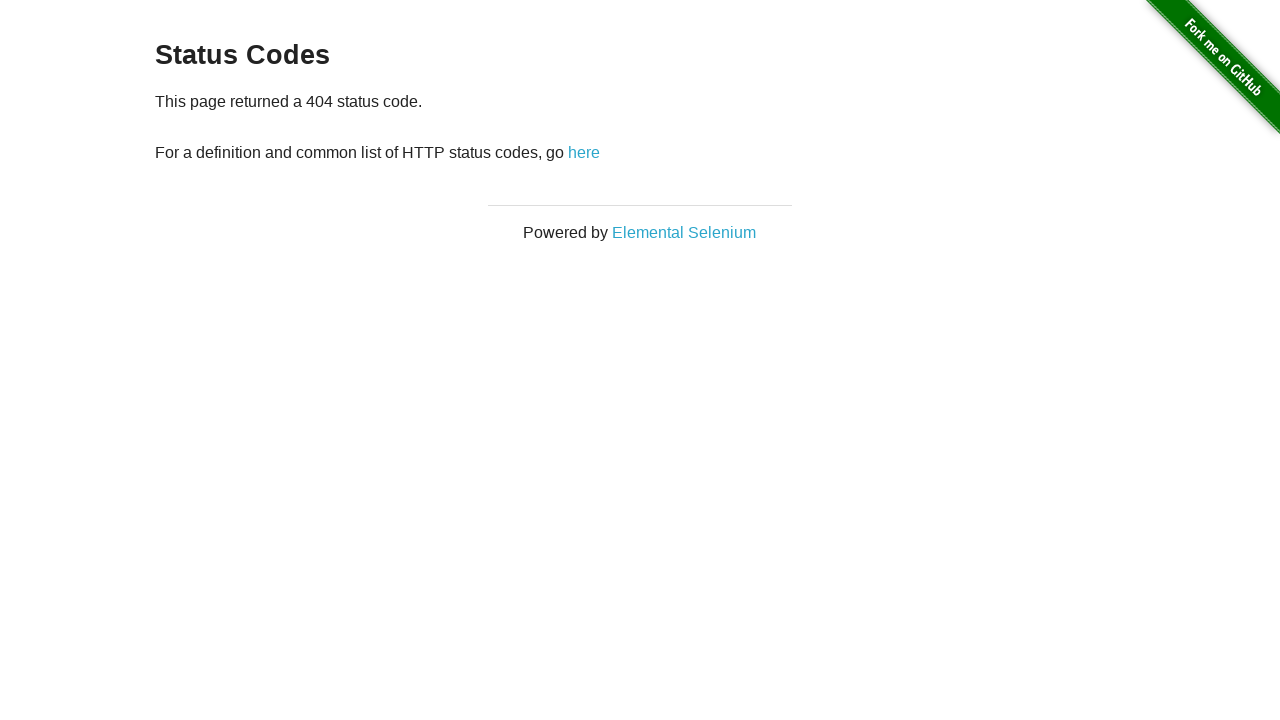

Clicked 'here' link to navigate back from 404 page at (584, 152) on text=here
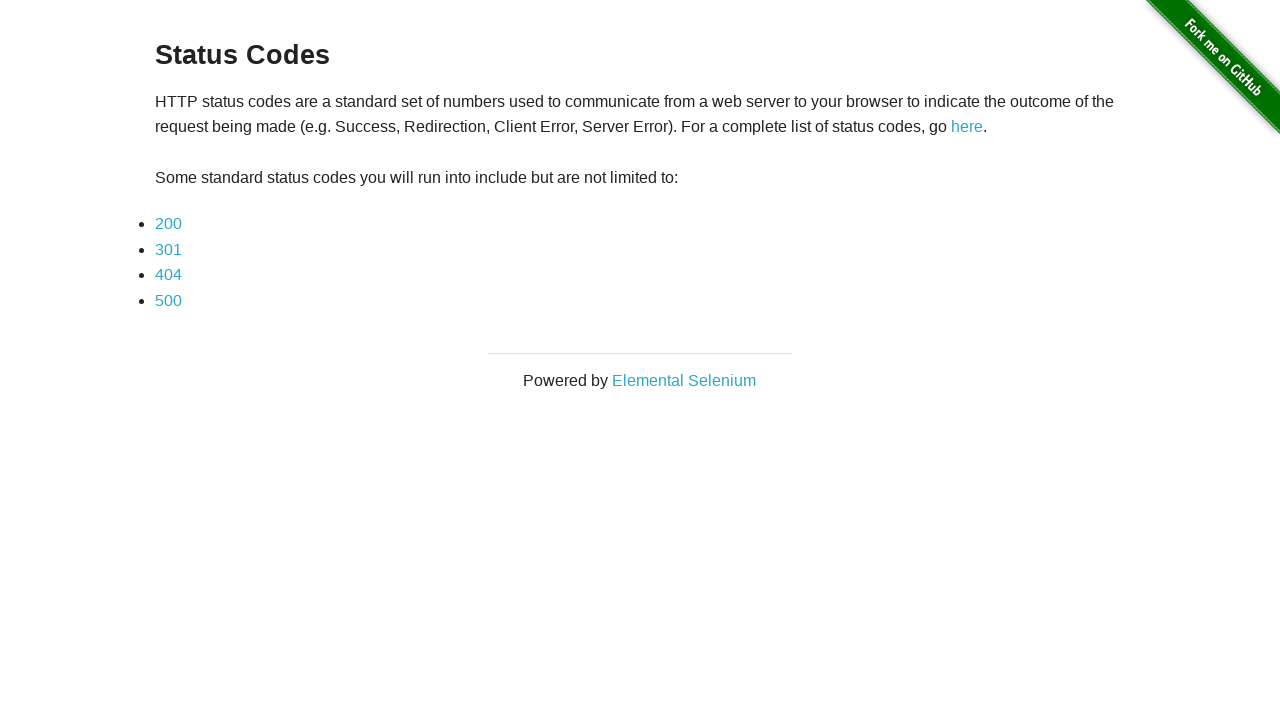

Clicked on '500' hyperlink at (168, 300) on text=500
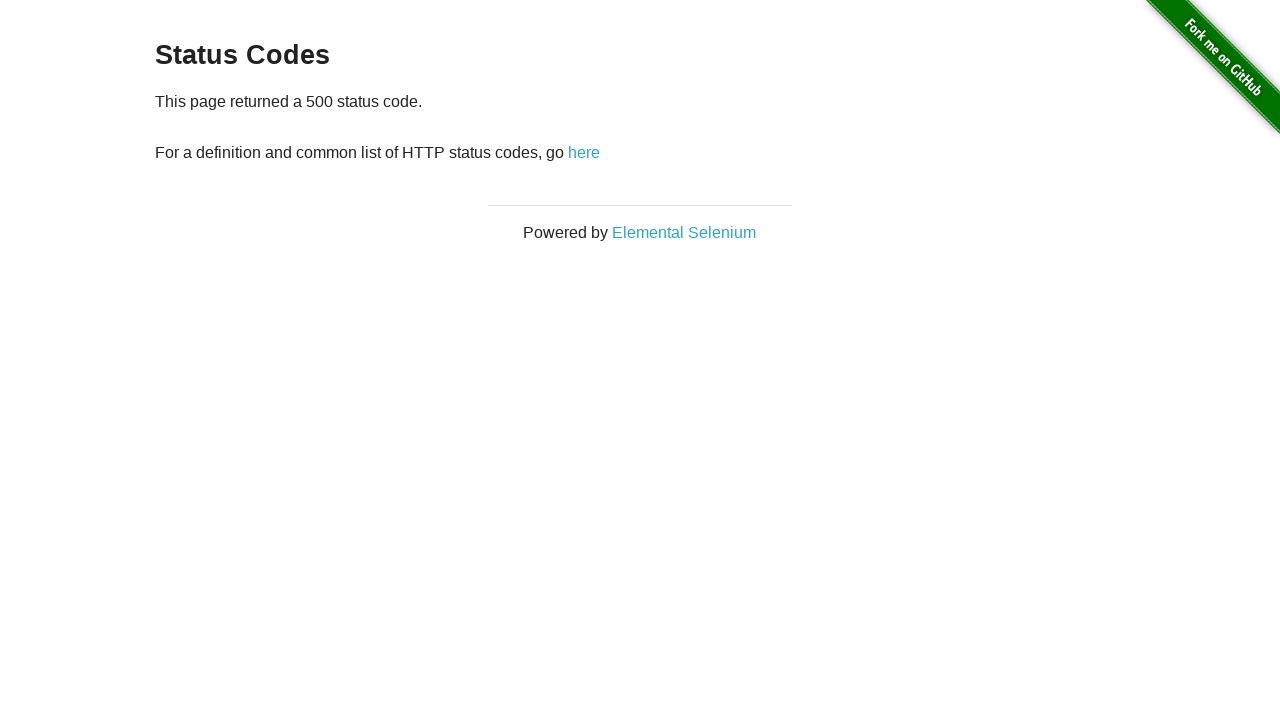

Verified navigation to HTTP 500 status code page
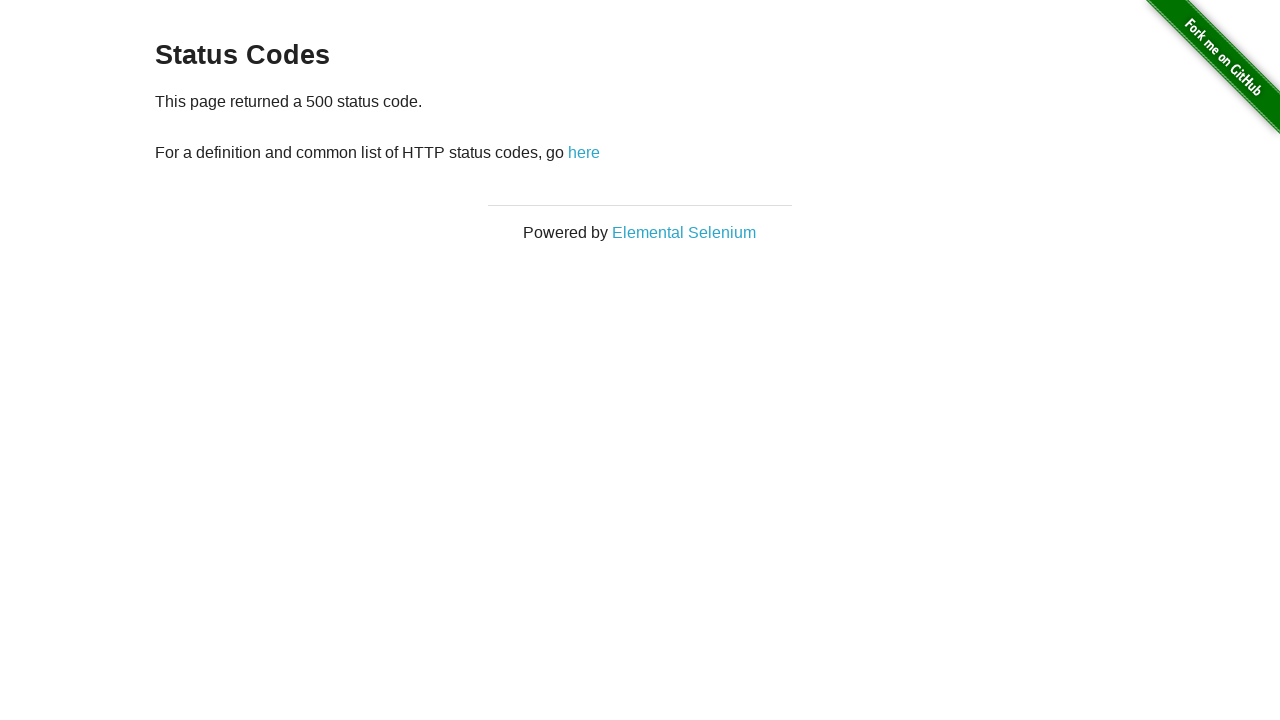

Clicked 'here' link to navigate back from 500 page at (584, 152) on text=here
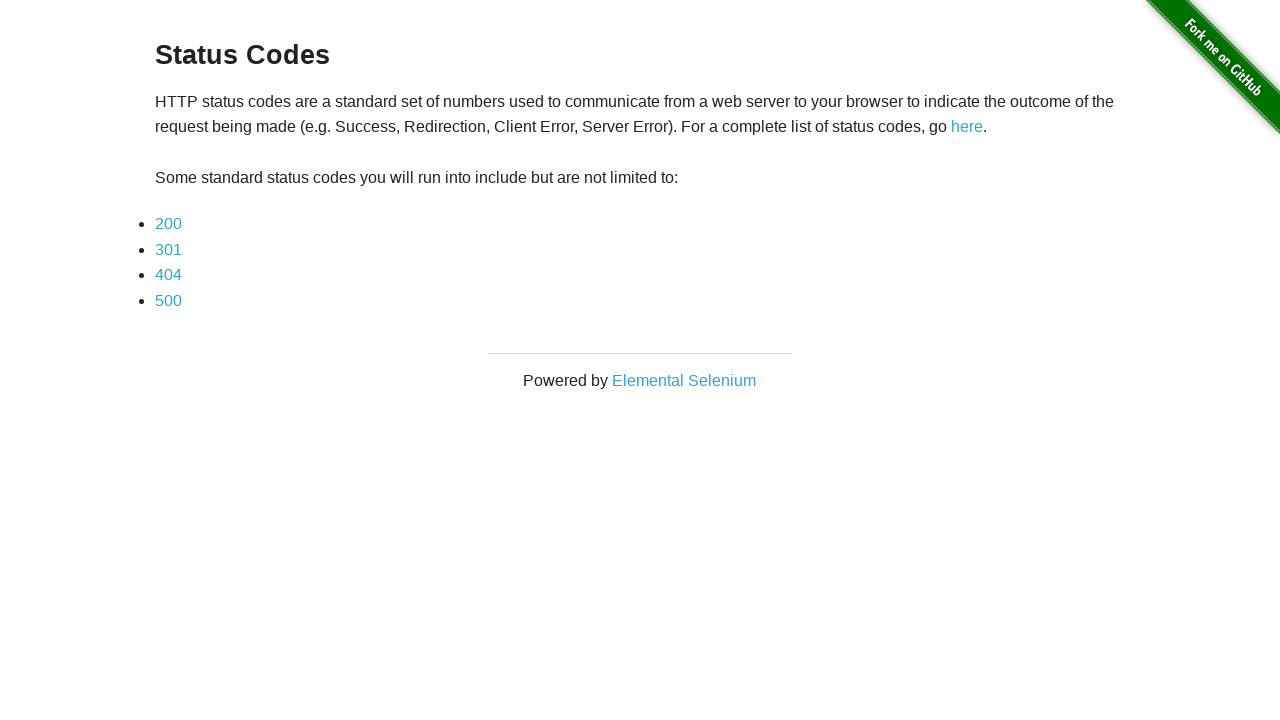

Verified return to main status codes page
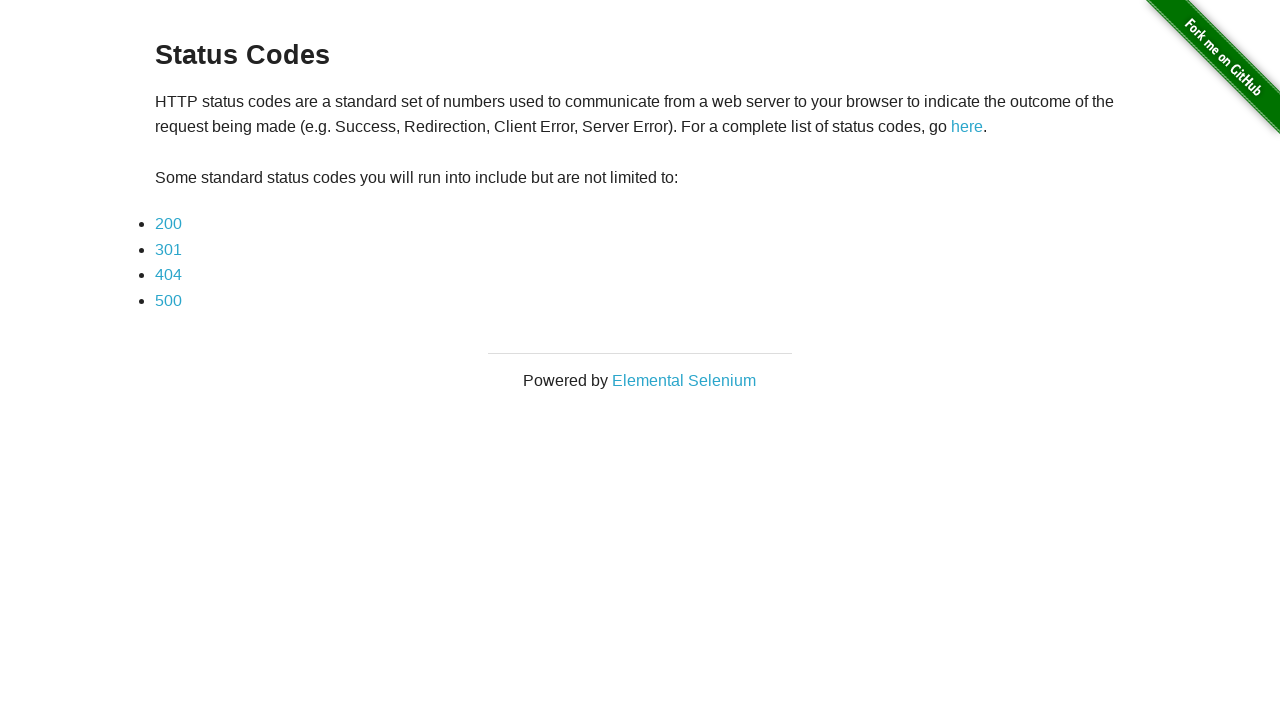

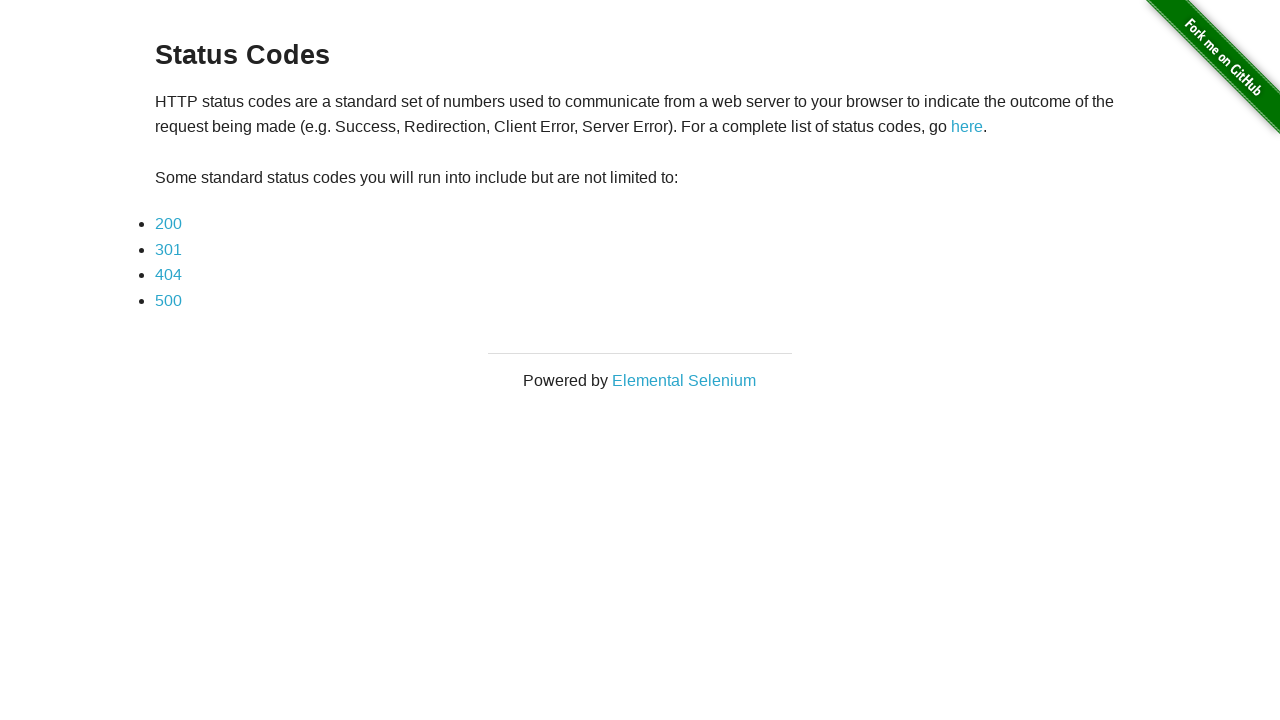